Navigates to EPA news releases search page and verifies that news items are displayed with their titles, dates, and descriptions

Starting URL: https://www.epa.gov/newsreleases/search

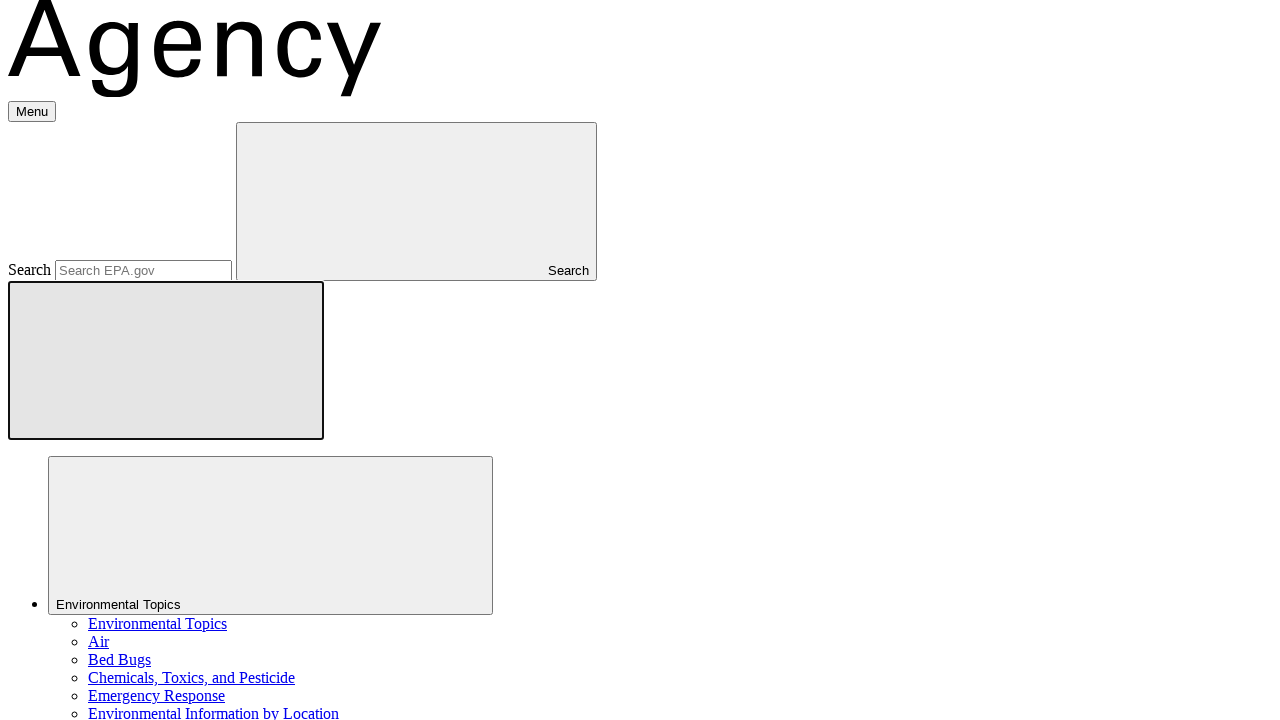

Navigated to EPA news releases search page
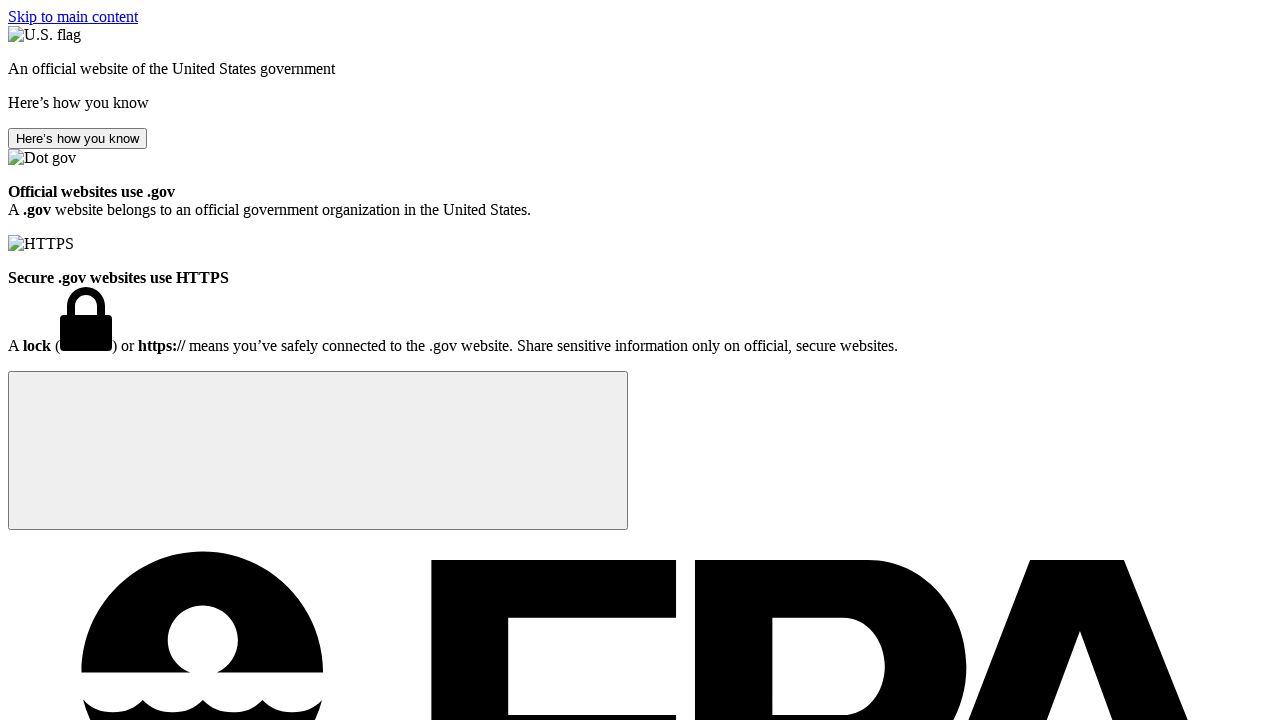

News items container loaded
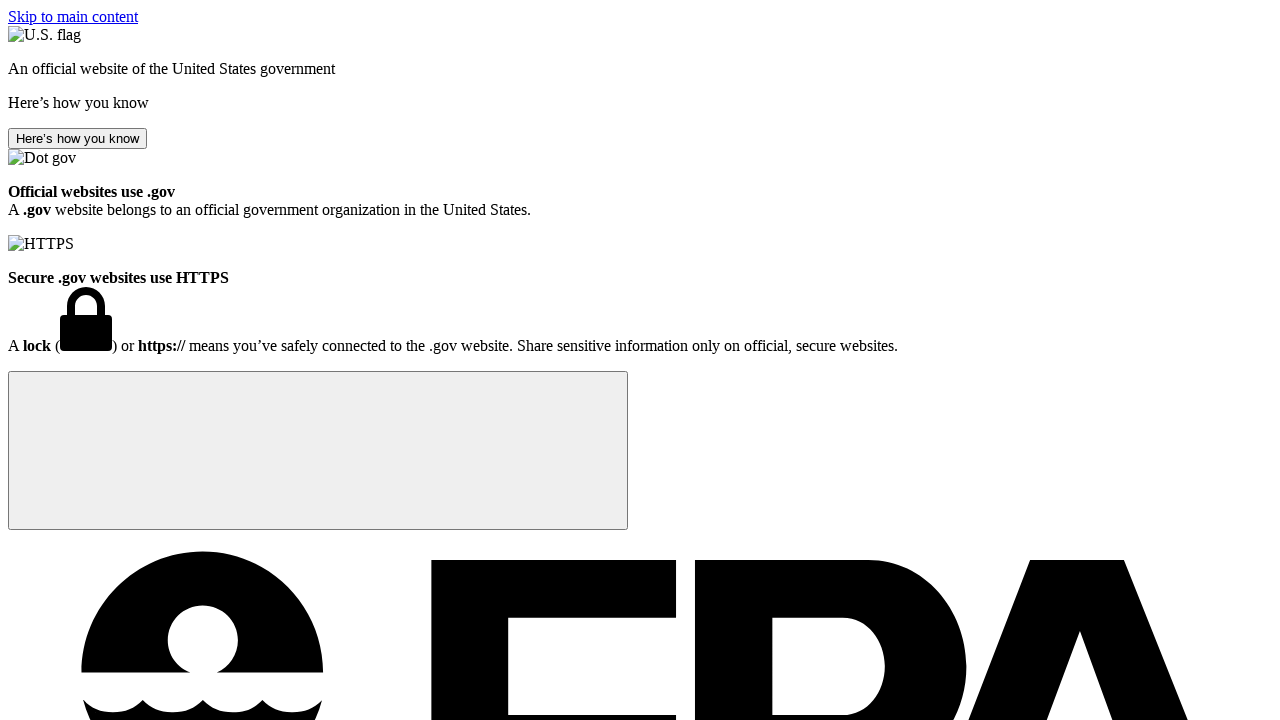

News item titles are visible
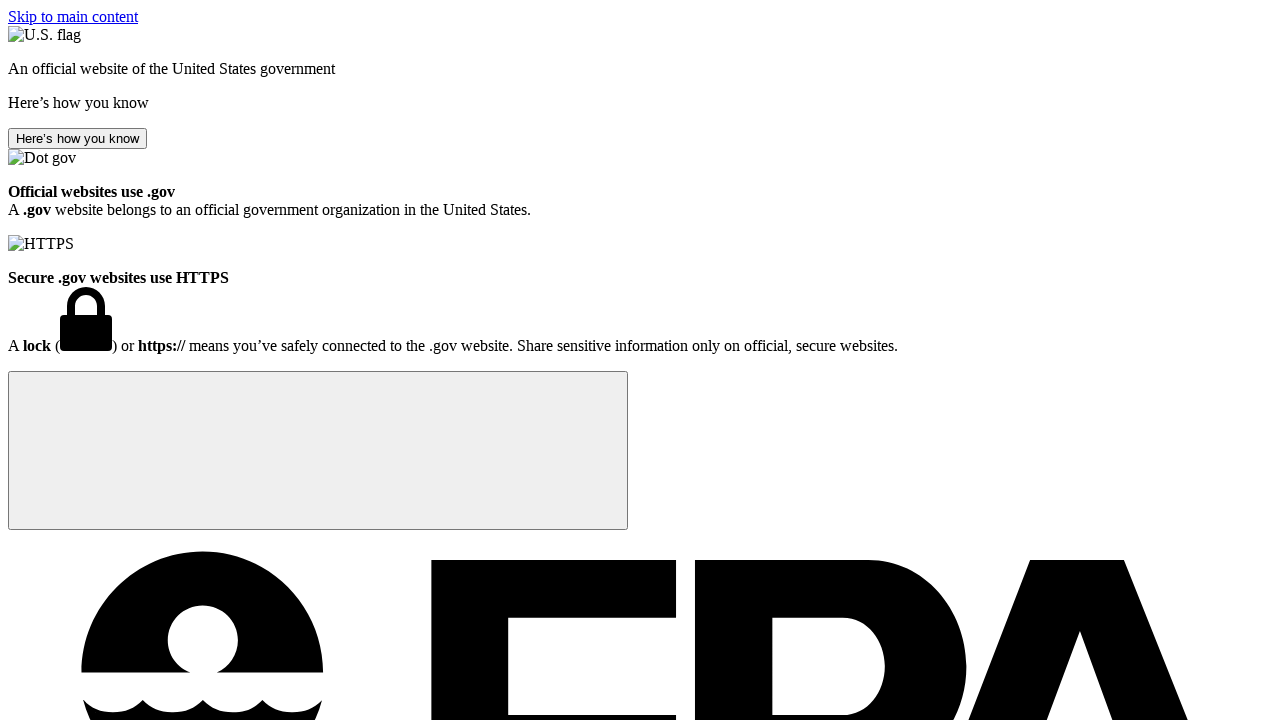

News item dates are visible
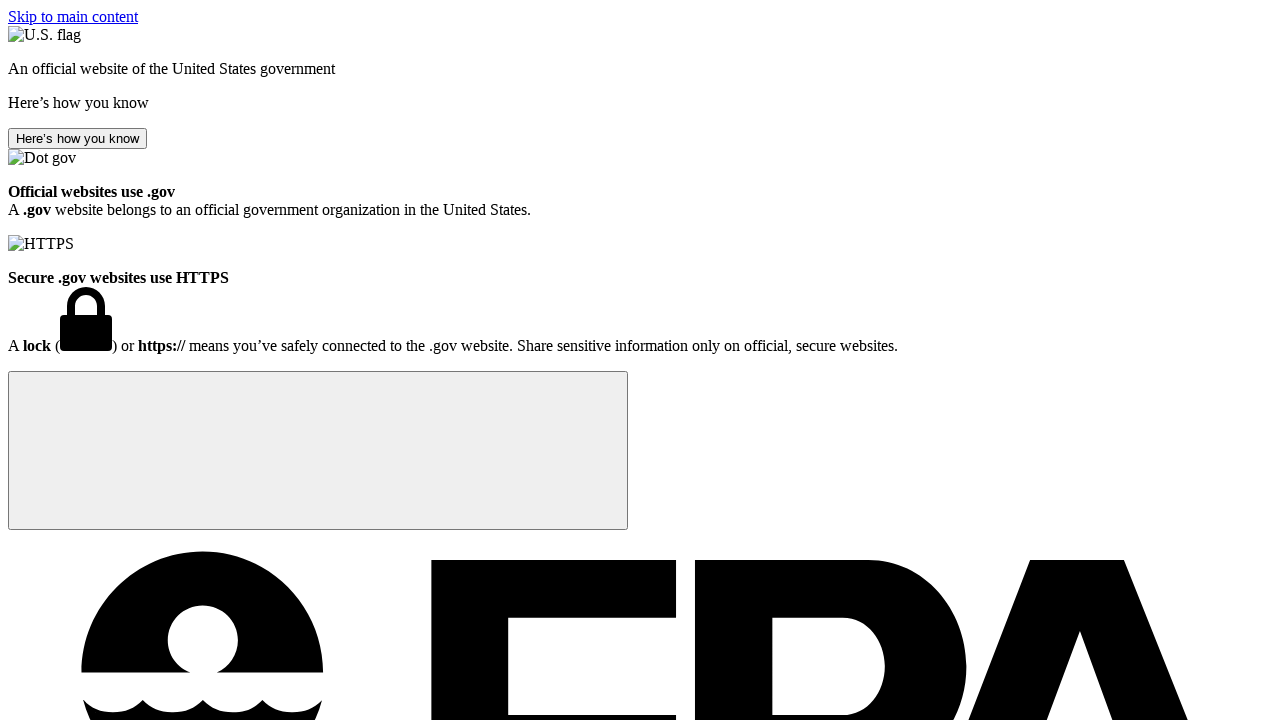

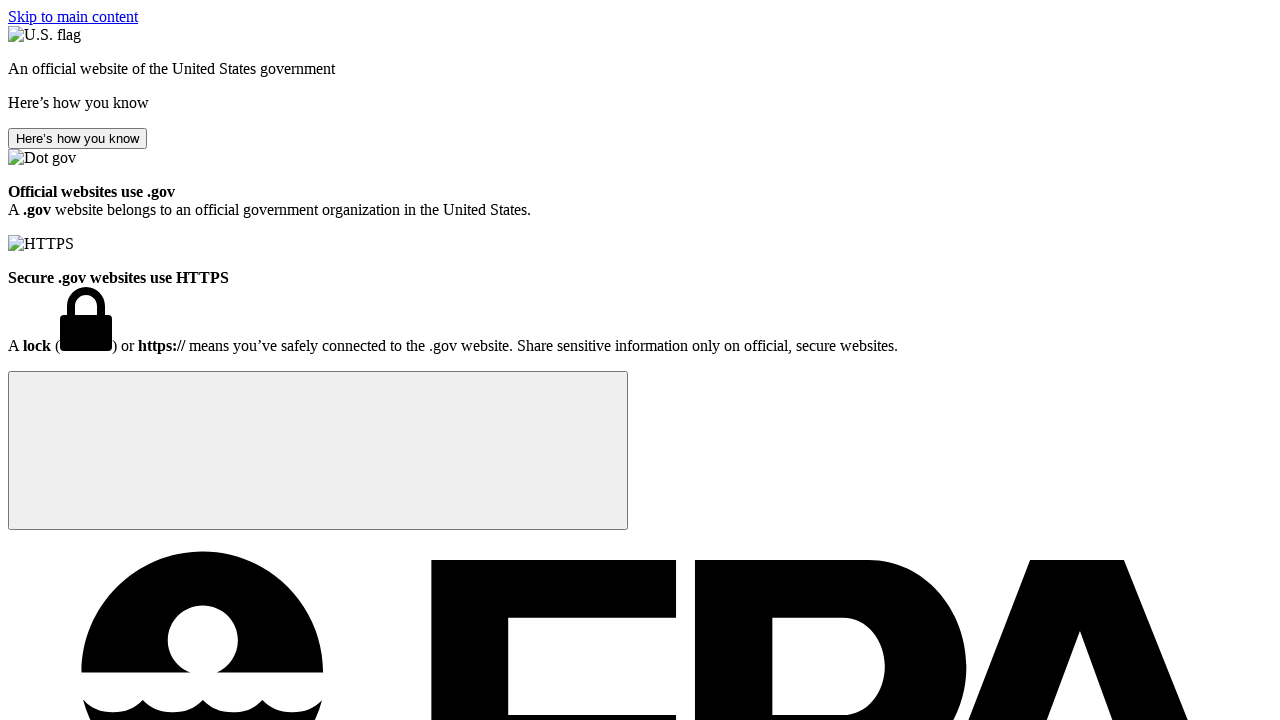